Tests dynamic element properties by waiting for a button to become enabled and another button to become visible after a delay.

Starting URL: https://demoqa.com/dynamic-properties

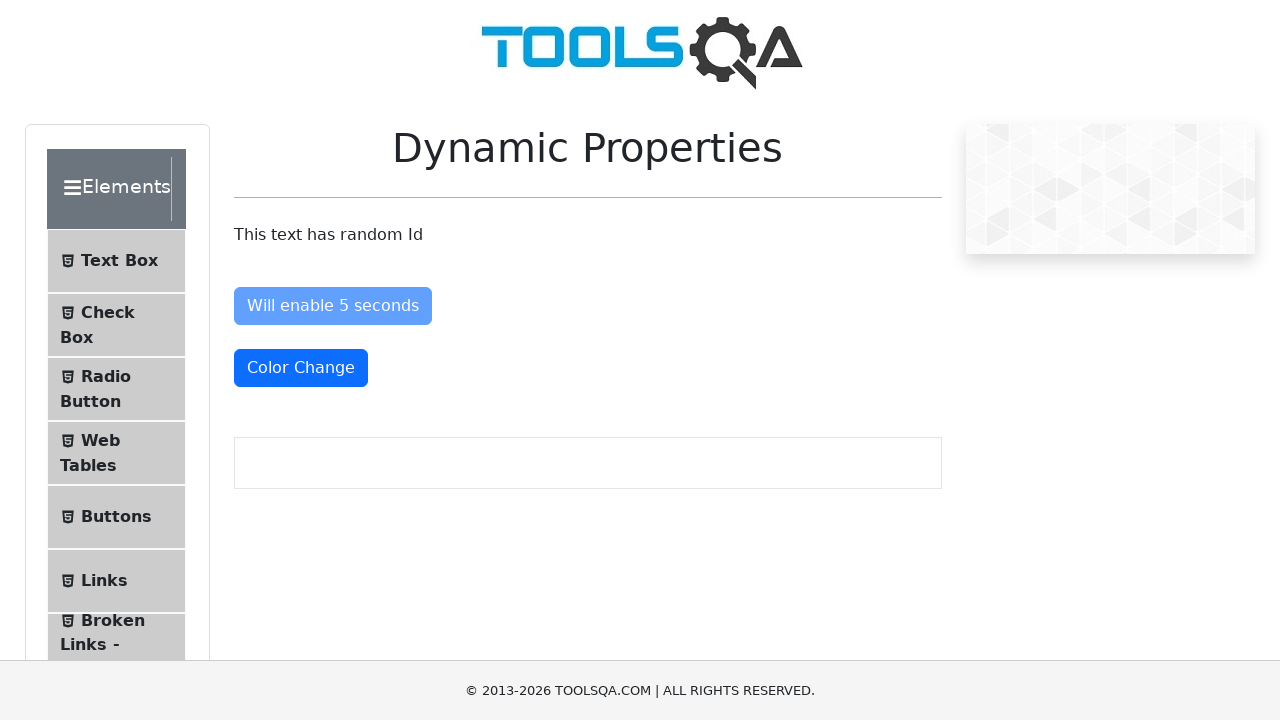

Waited for #enableAfter button to become visible
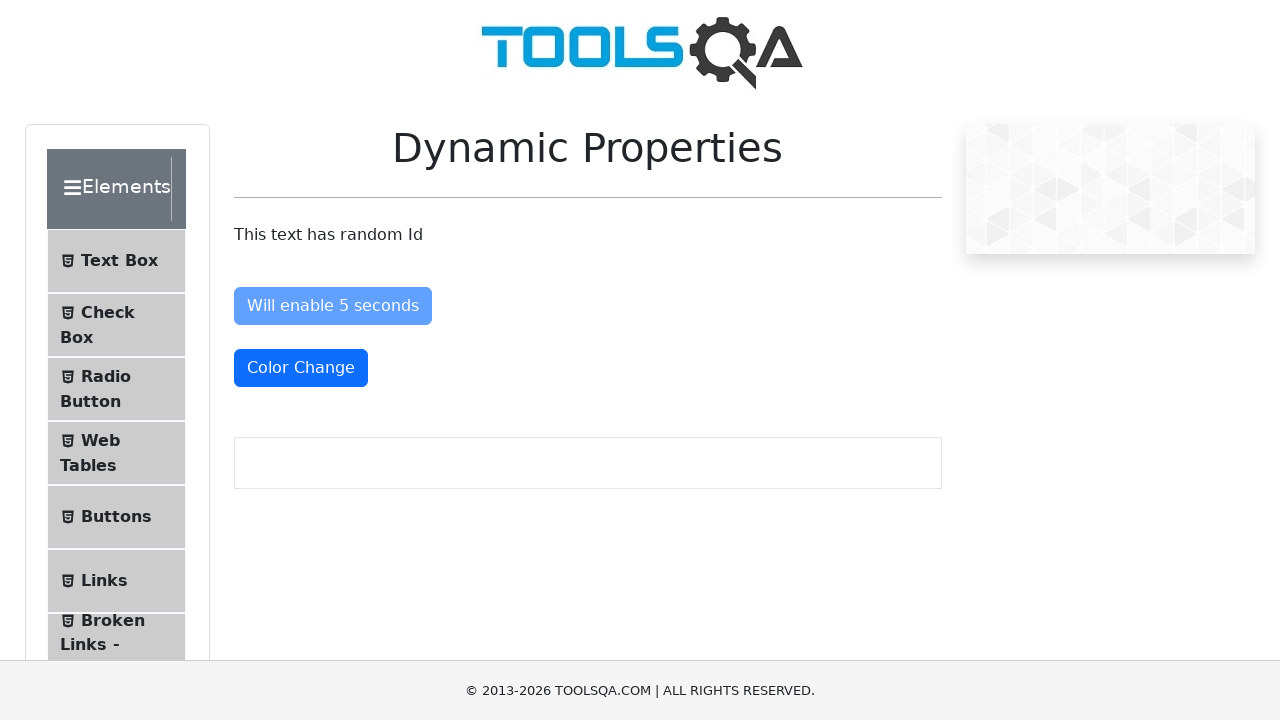

Waited for #enableAfter button to become enabled
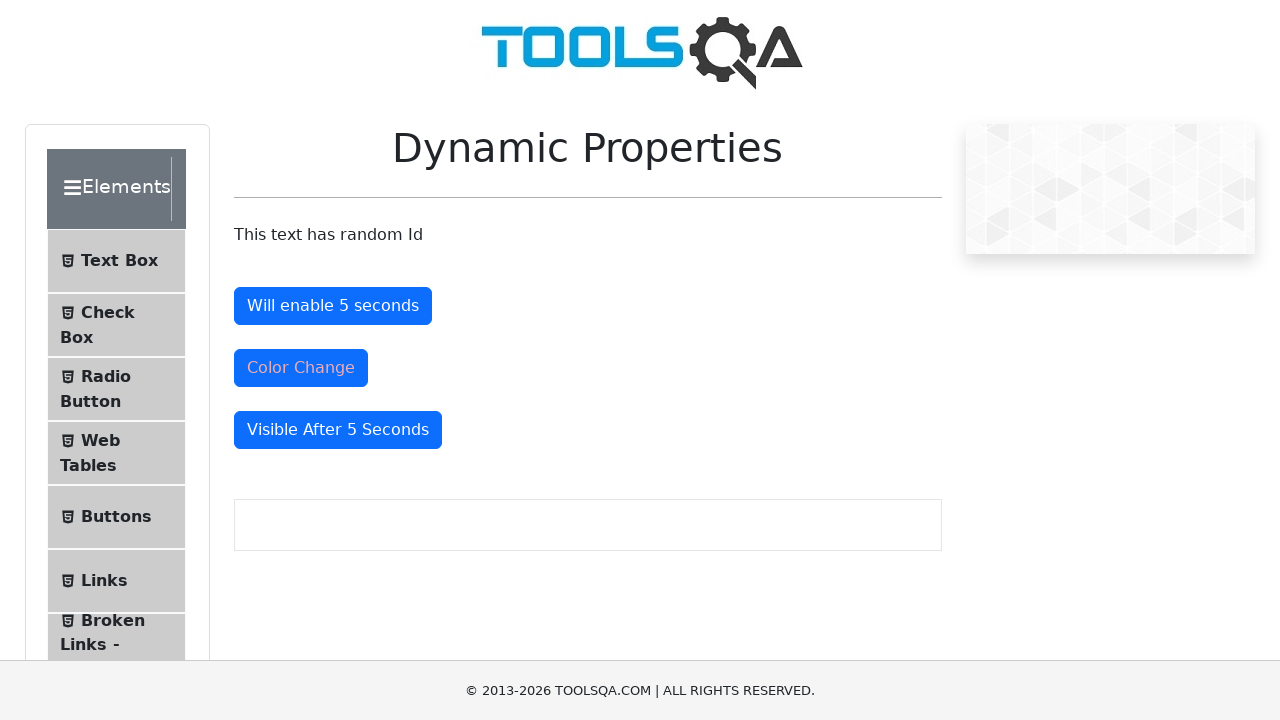

Waited for #visibleAfter button to become visible
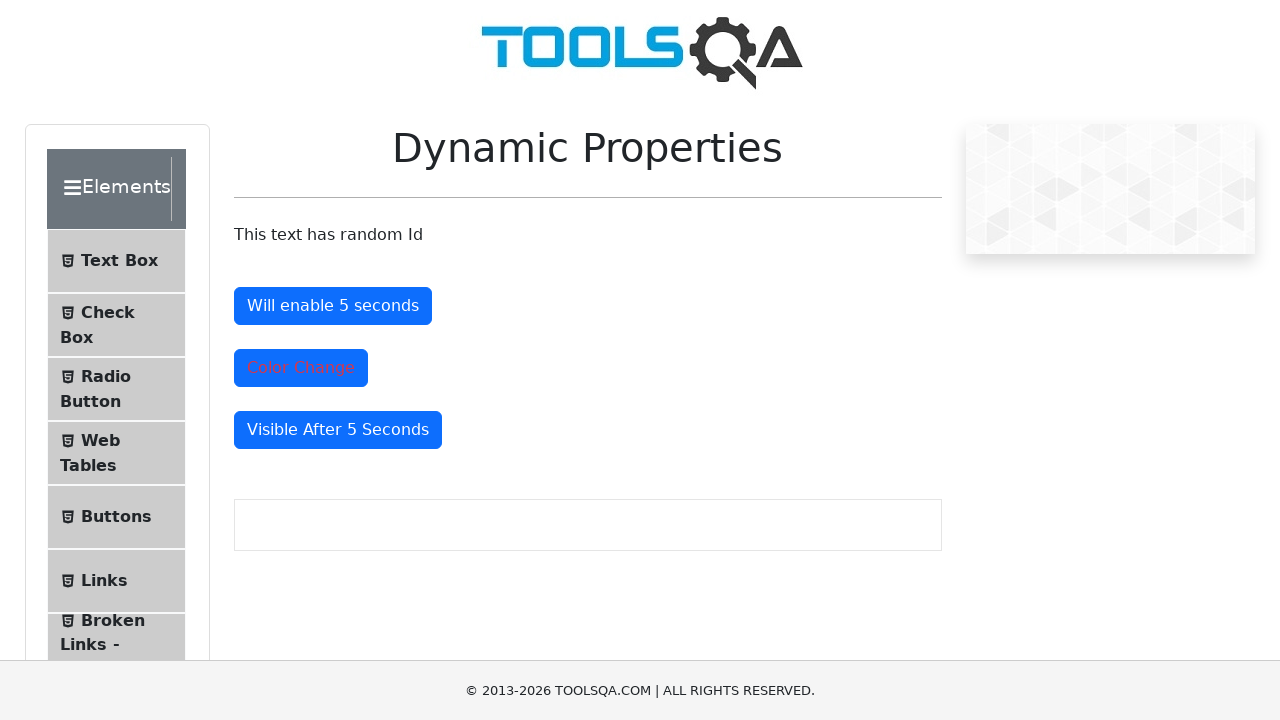

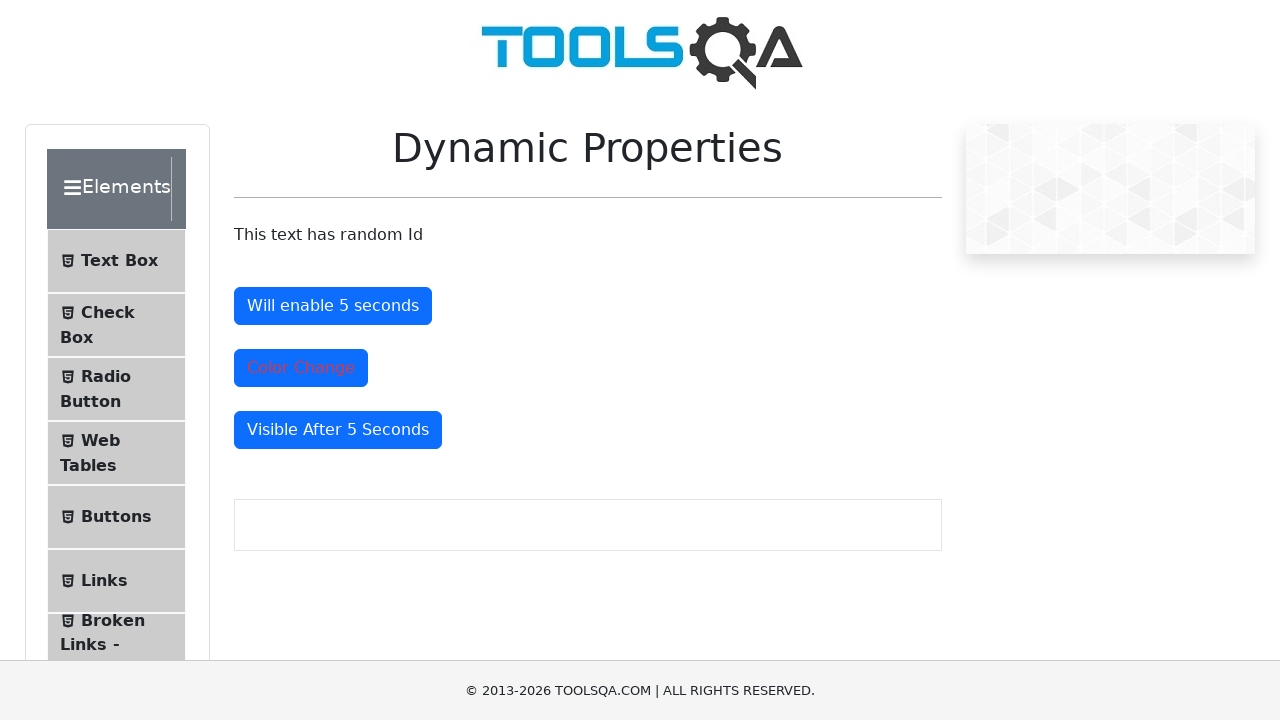